Tests e-commerce functionality by searching for products containing "ca", adding Cashews to cart, and proceeding through checkout flow

Starting URL: https://rahulshettyacademy.com/seleniumPractise/#/

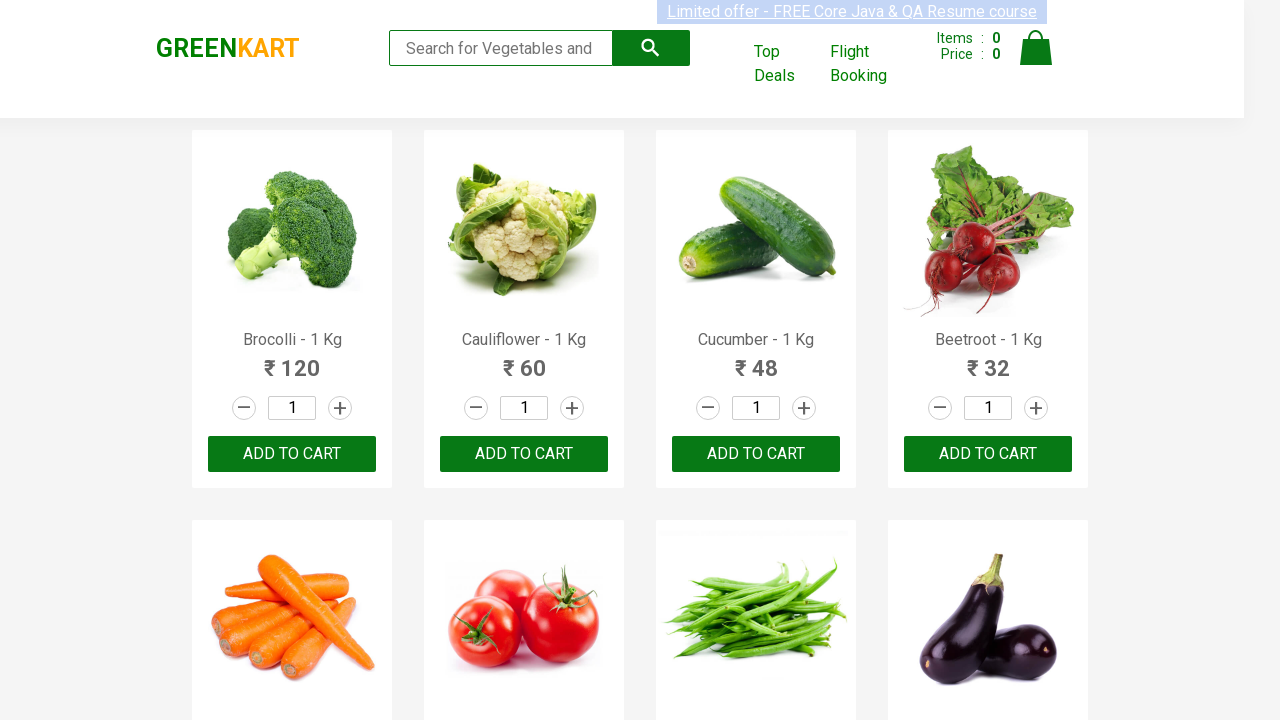

Filled search field with 'ca' on .search-keyword
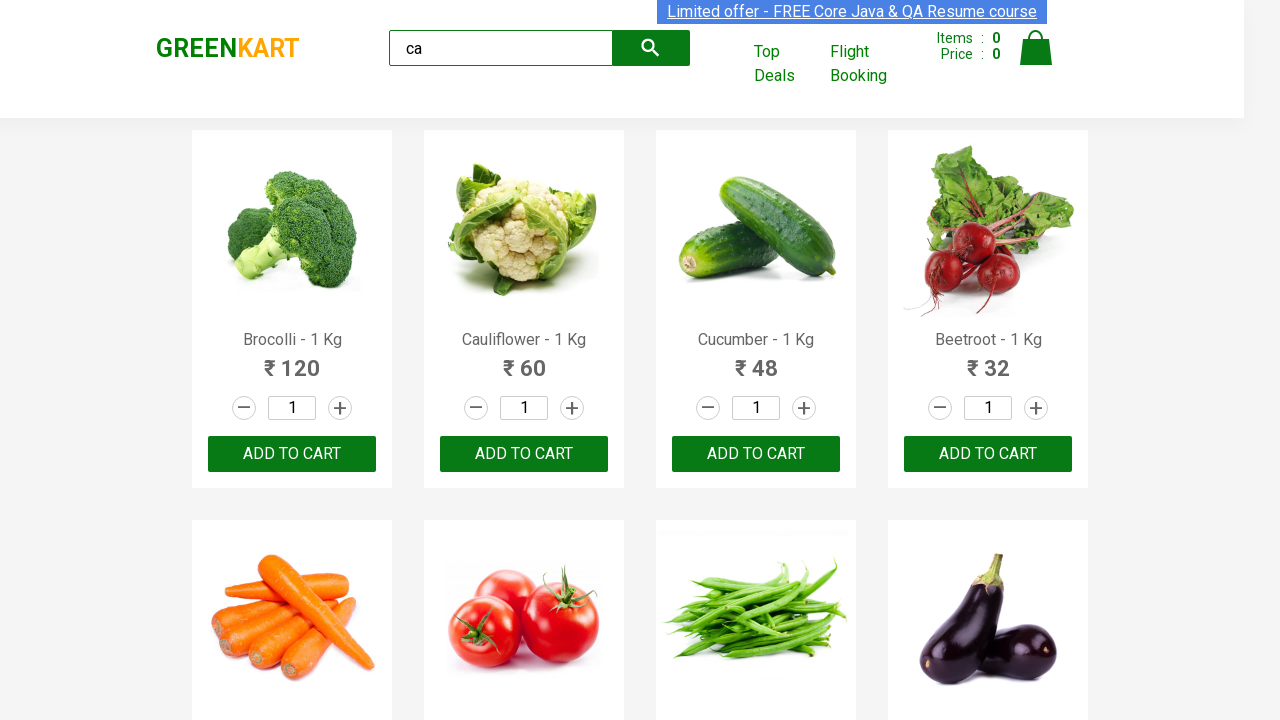

Waited 2 seconds for search results to update
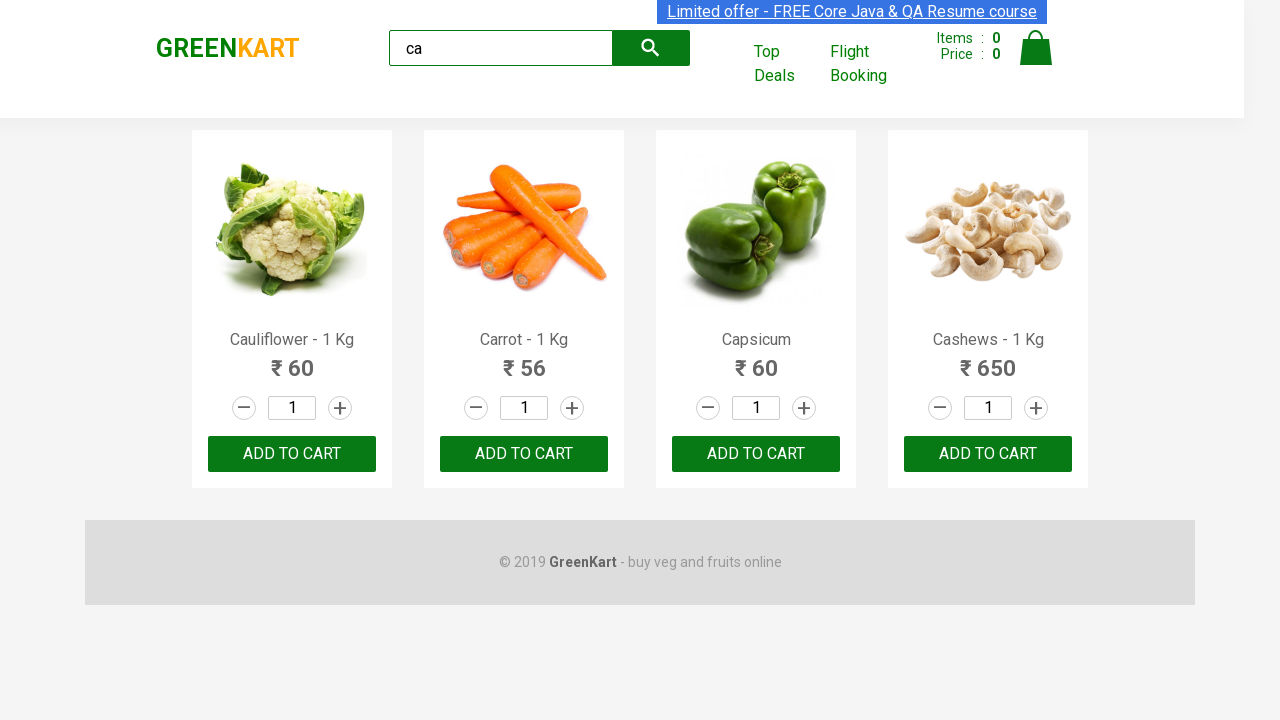

Located all product elements
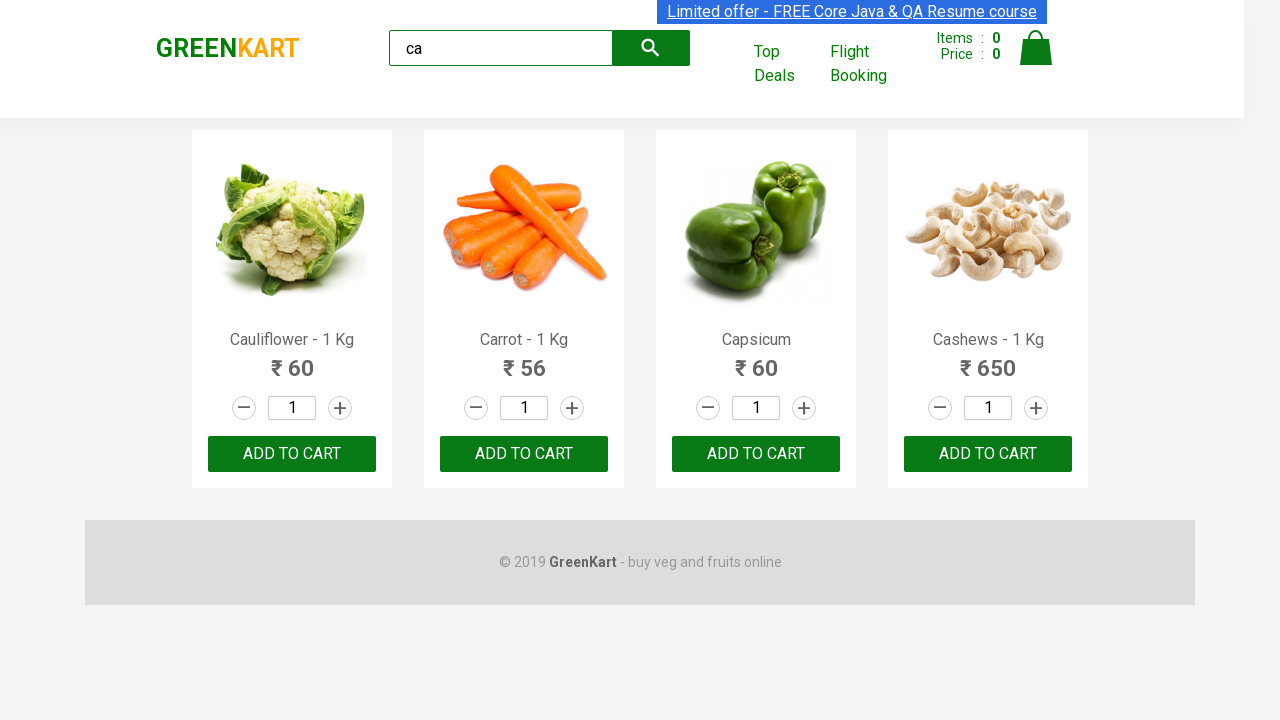

Found 4 products in the search results
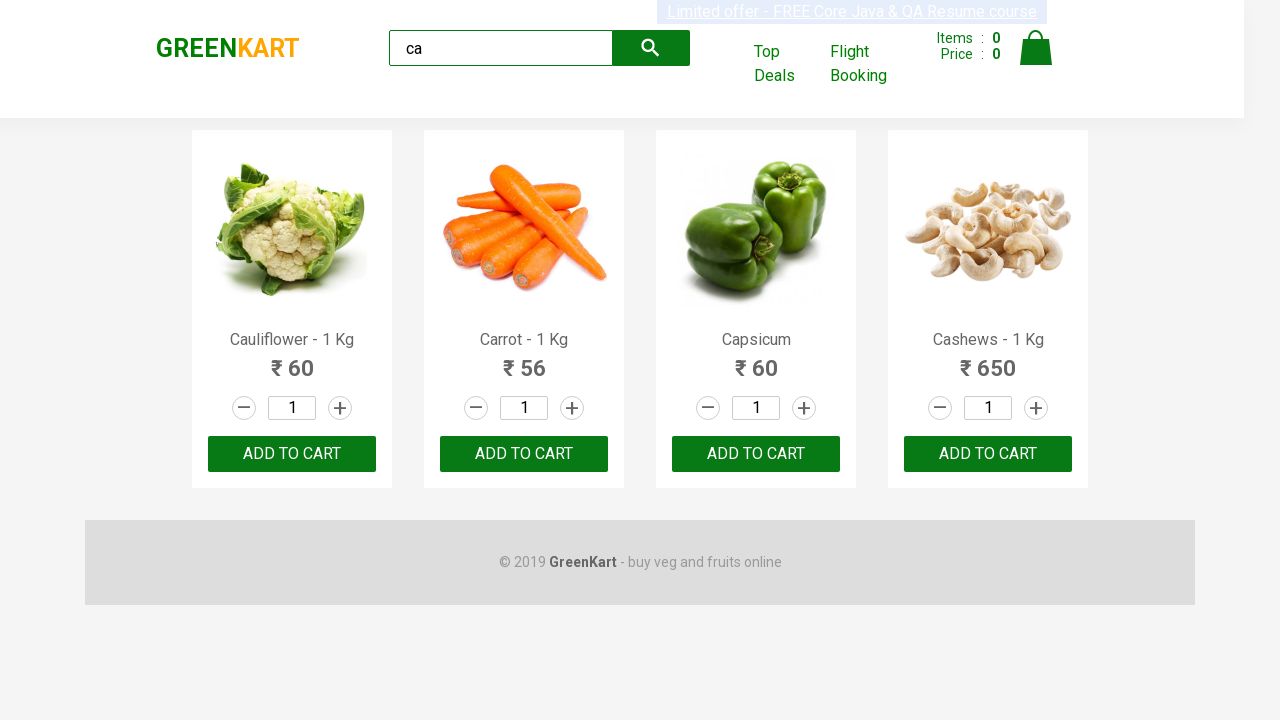

Clicked 'Add to cart' button for Cashews product at (988, 454) on .products .product >> nth=3 >> button
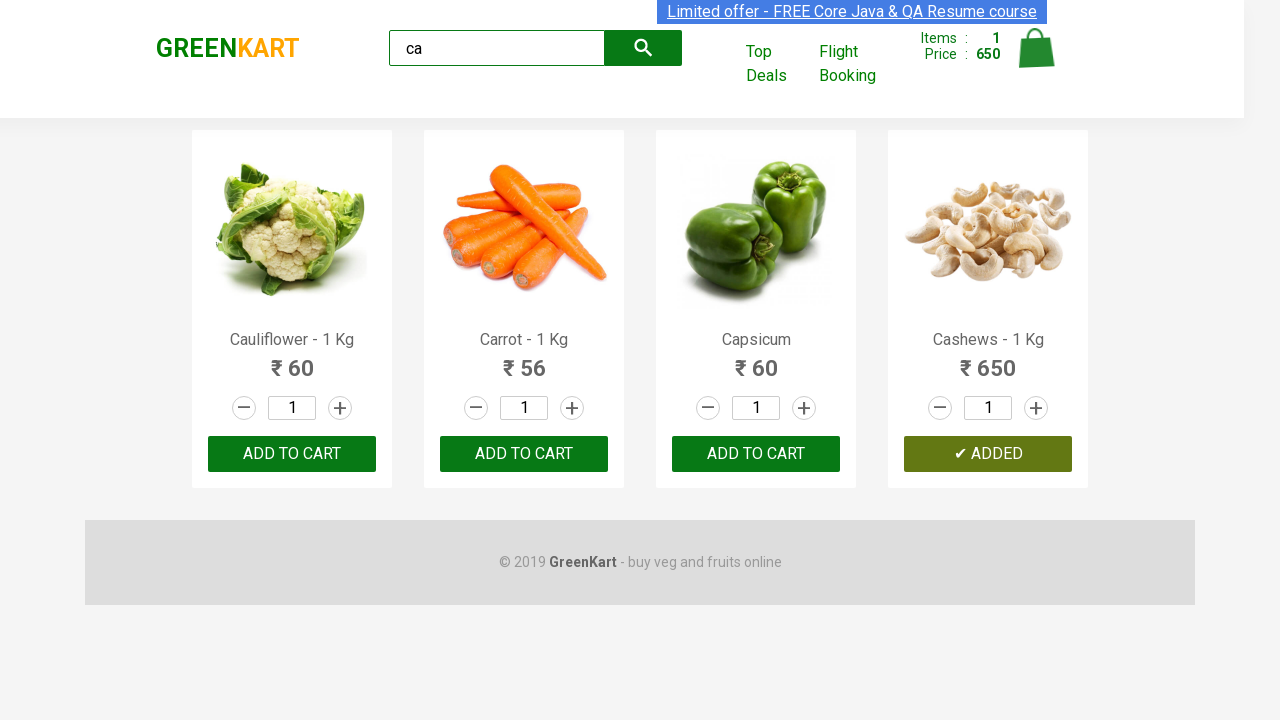

Clicked on cart icon at (1036, 48) on .cart-icon > img
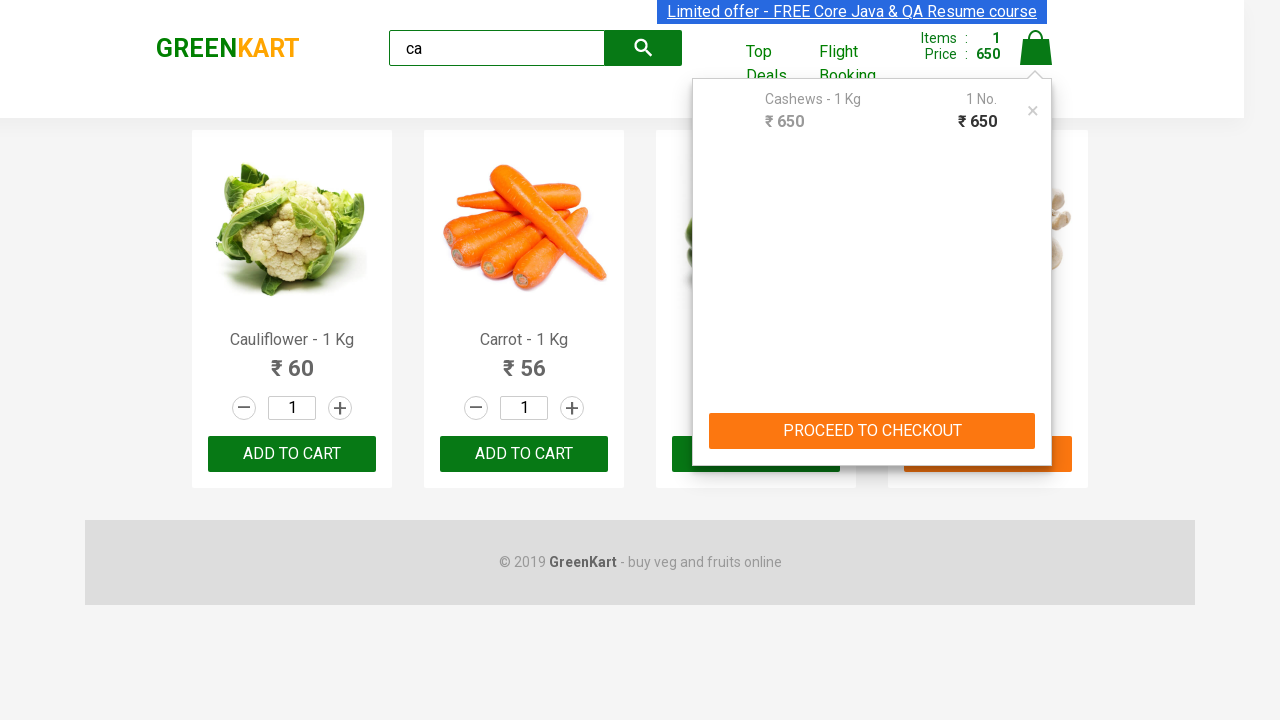

Clicked PROCEED TO CHECKOUT button at (872, 431) on text=PROCEED TO CHECKOUT
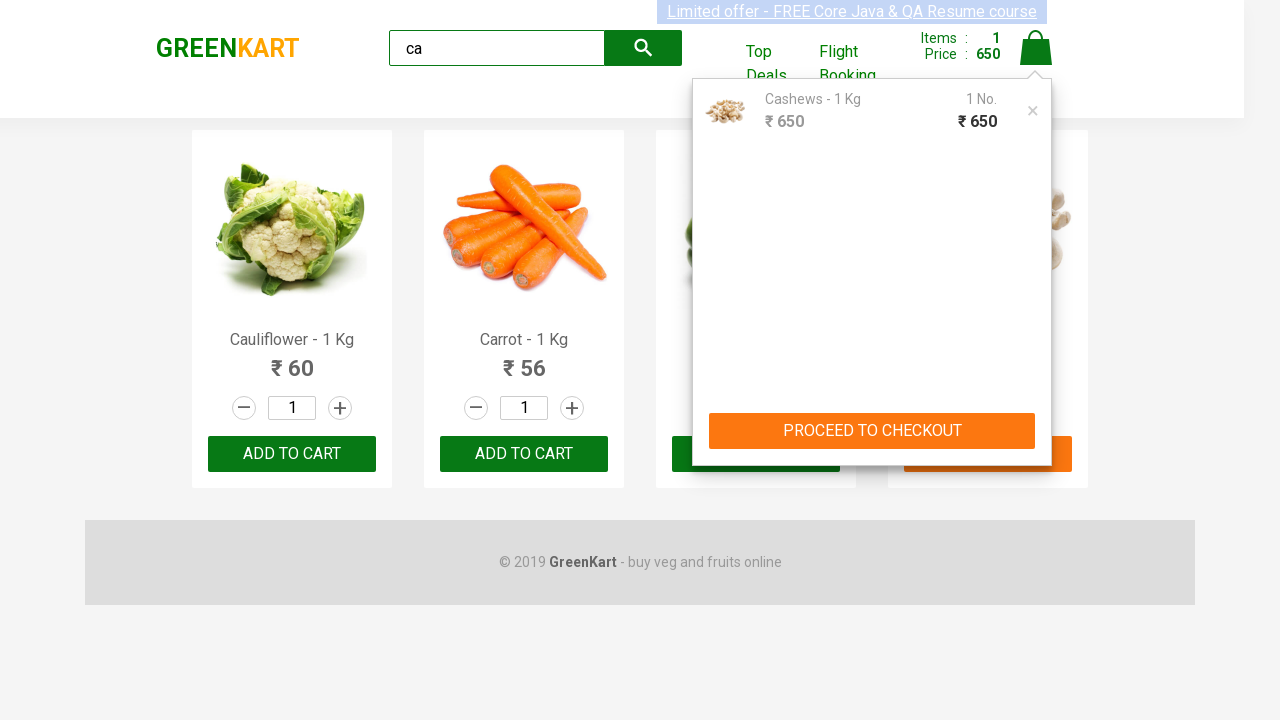

Clicked Place Order button at (1036, 420) on text=Place Order
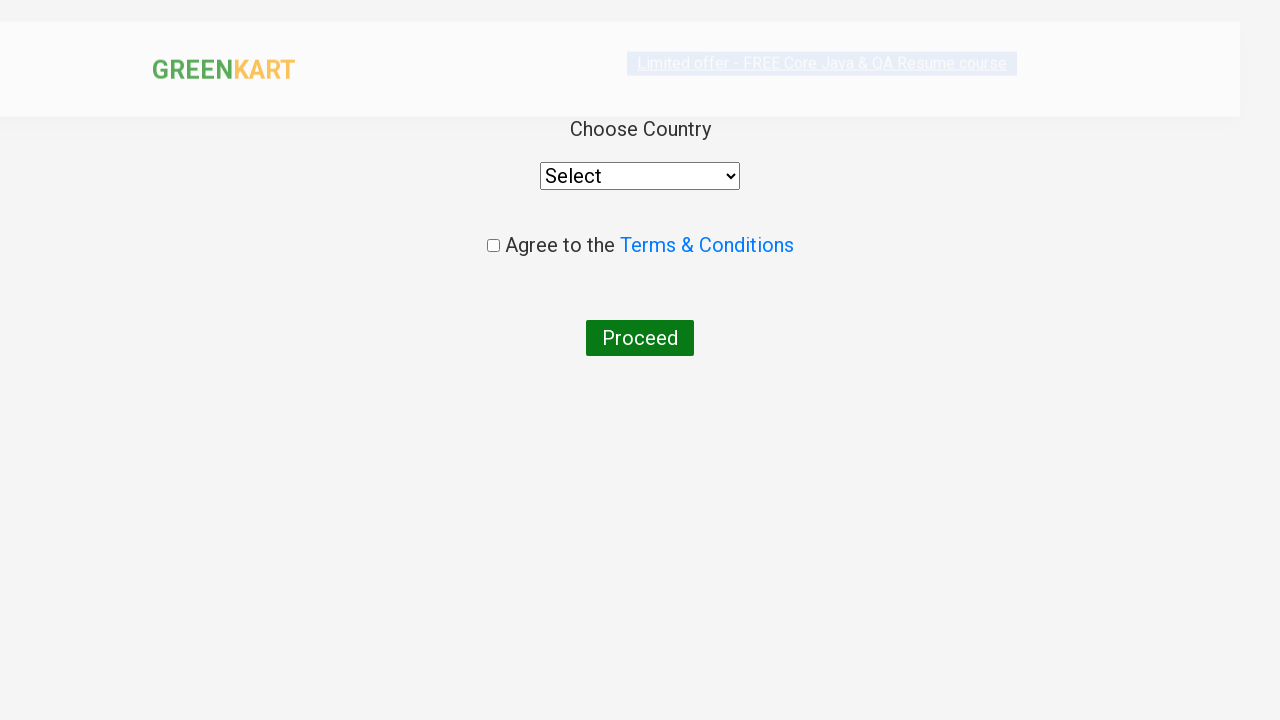

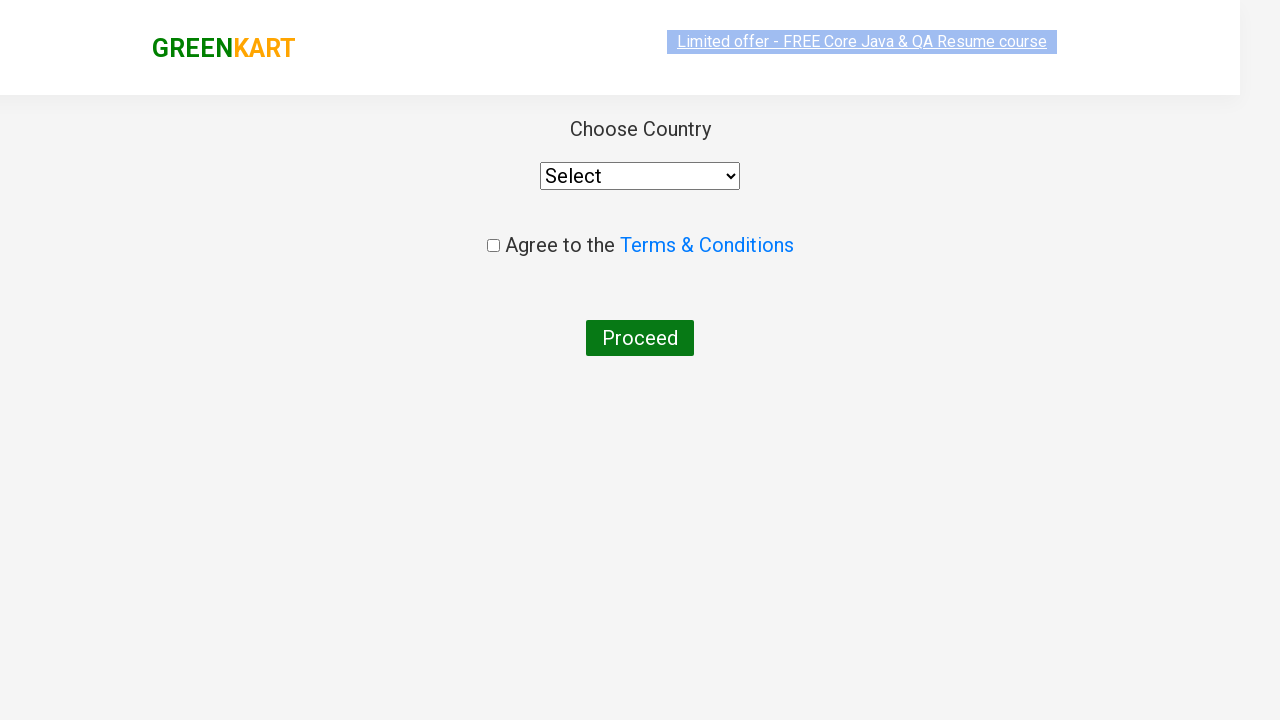